Tests window handling by clicking a link that opens a new window, switching between windows, and verifying the content on each window

Starting URL: https://the-internet.herokuapp.com/windows

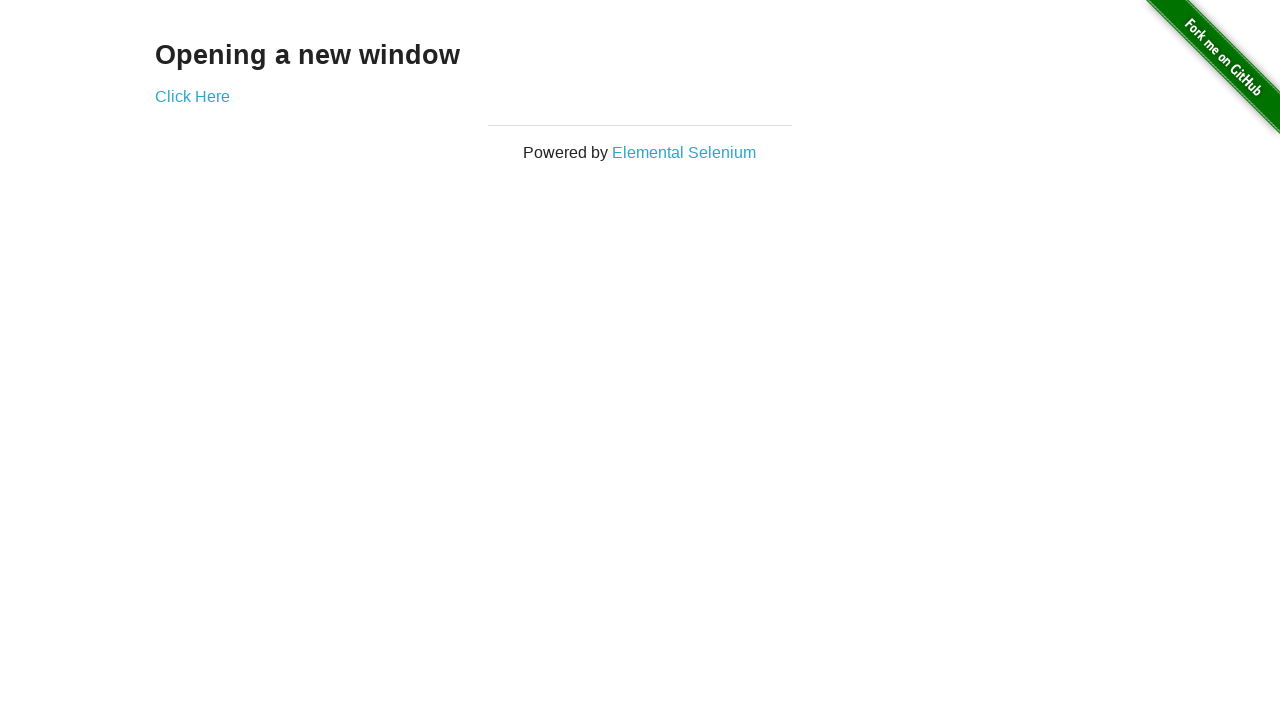

Clicked 'Click Here' link to open new window at (192, 96) on text=Click Here
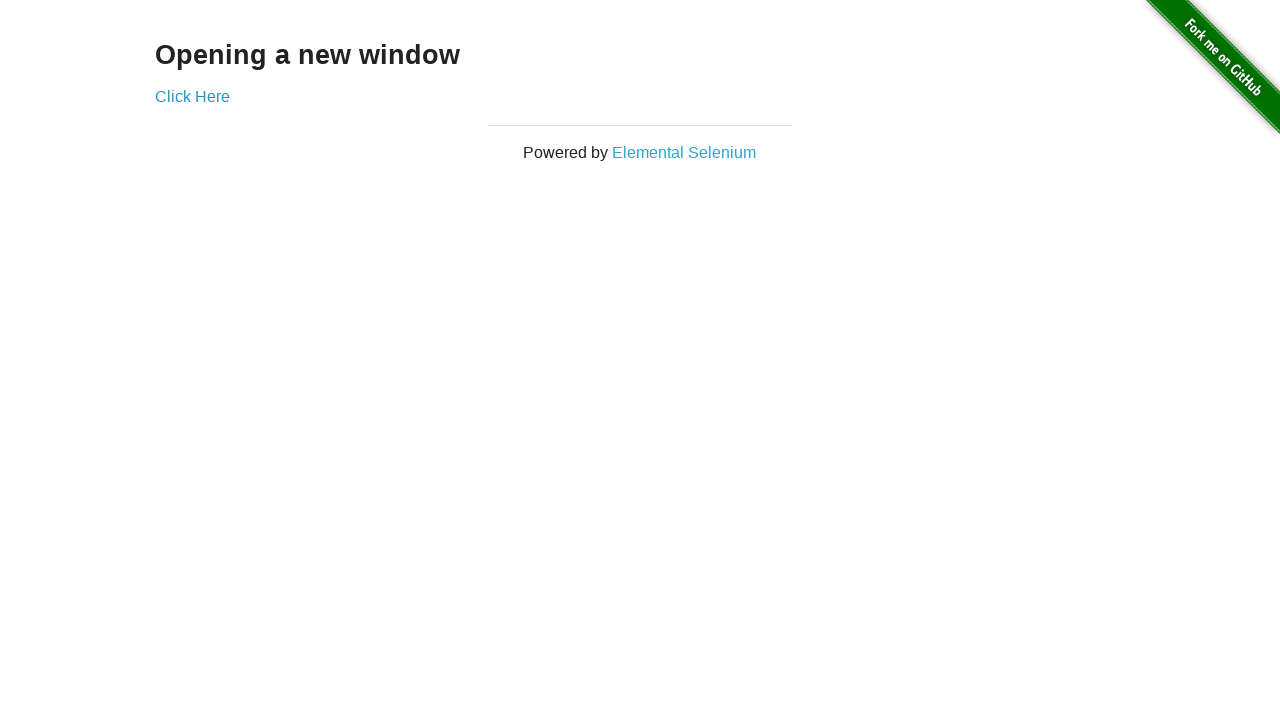

New window/tab opened and captured
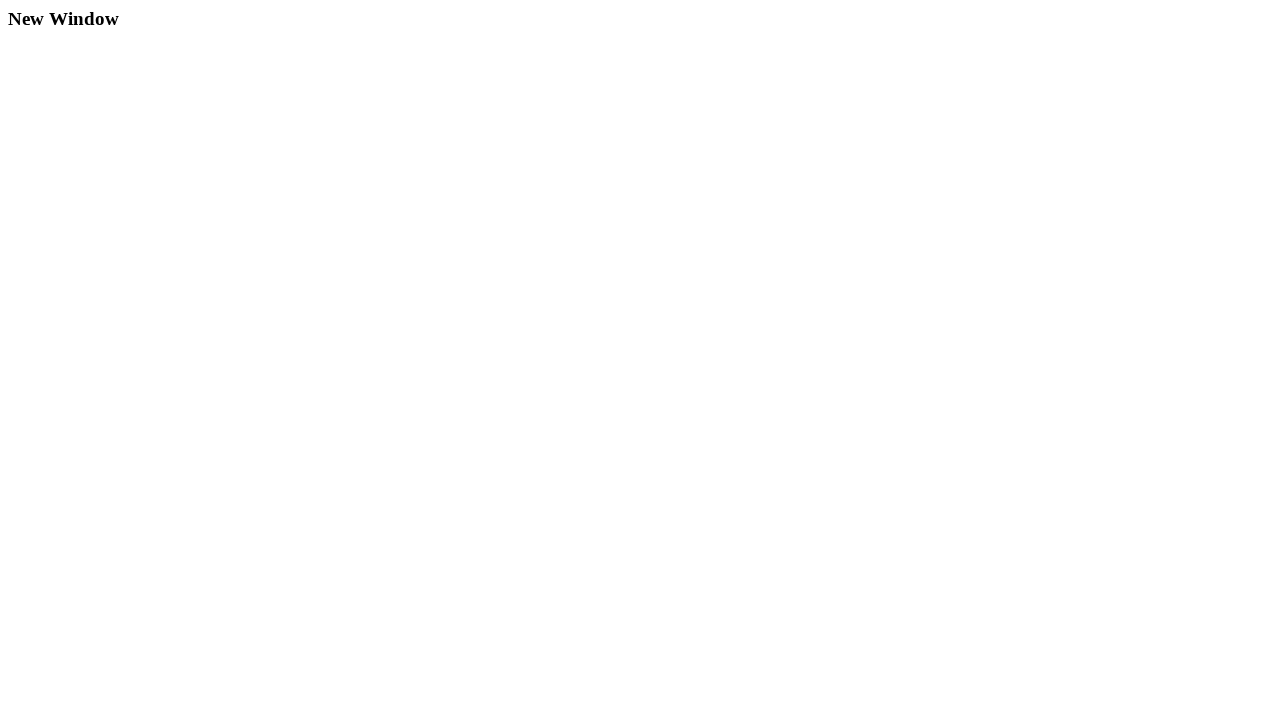

New page finished loading
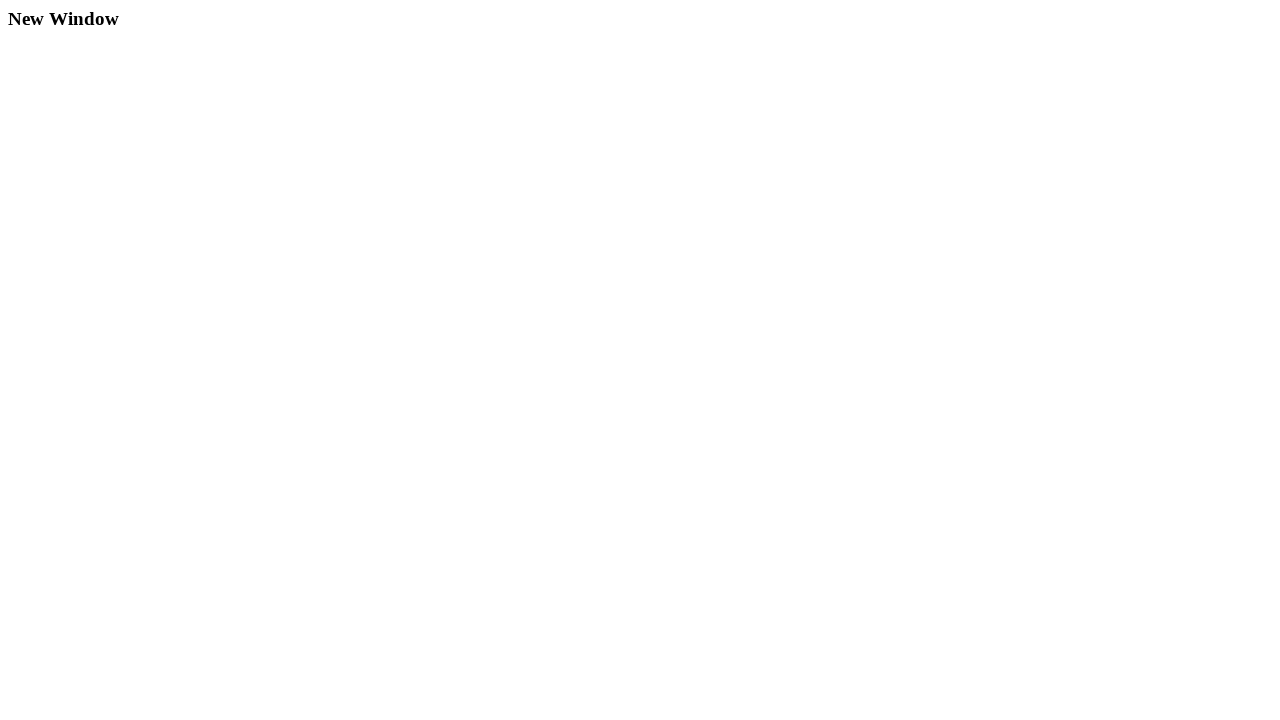

Retrieved h3 text from new window: 'New Window'
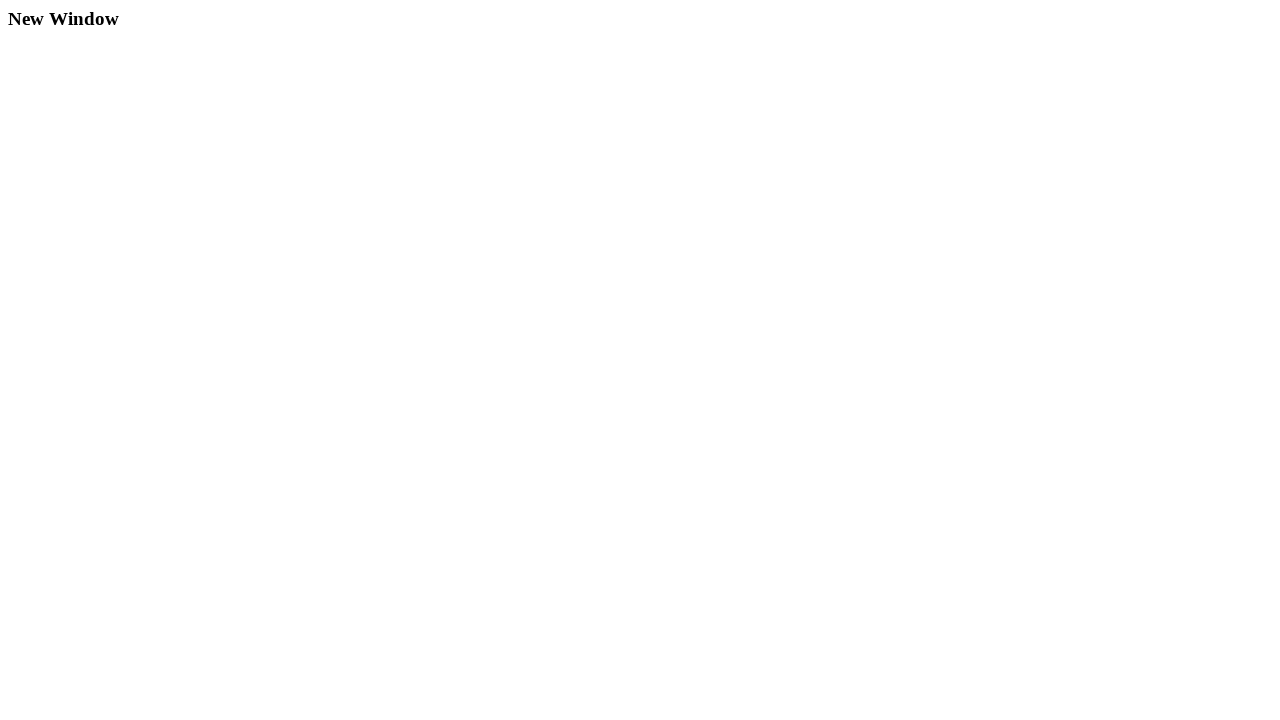

Retrieved h3 text from original window: 'Opening a new window'
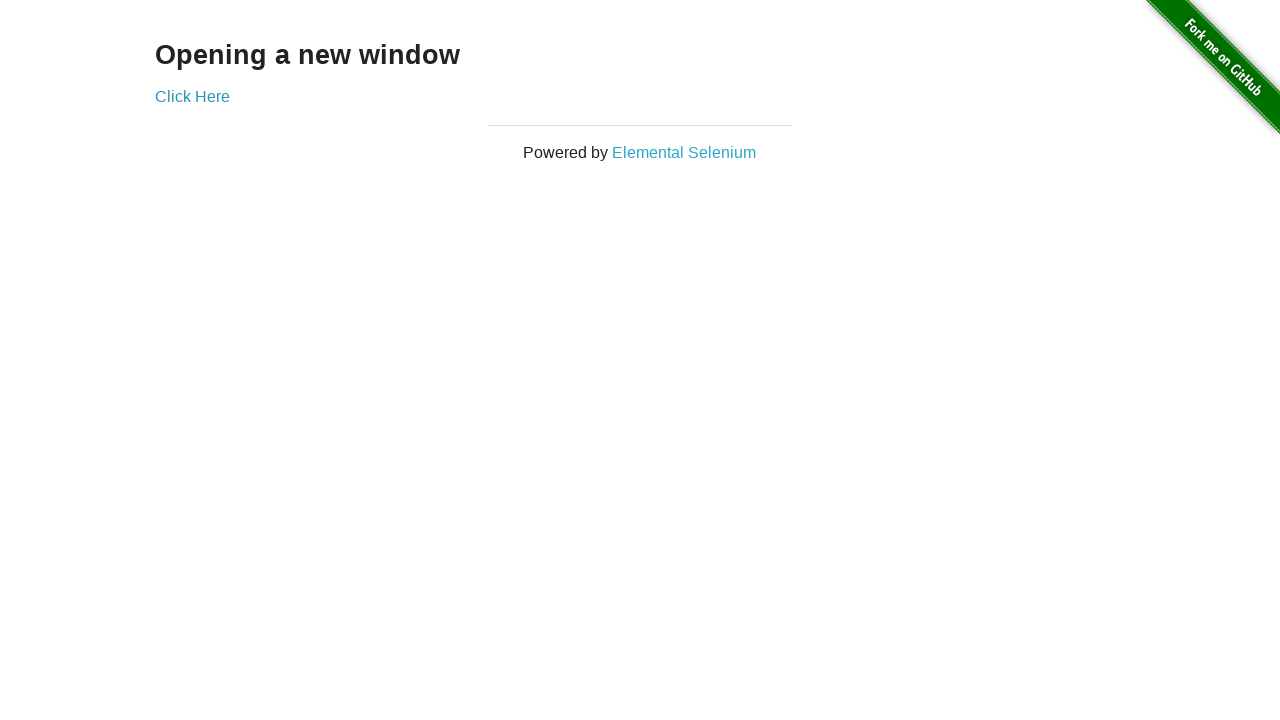

Verified original window h3 text matches expected value 'Opening a new window'
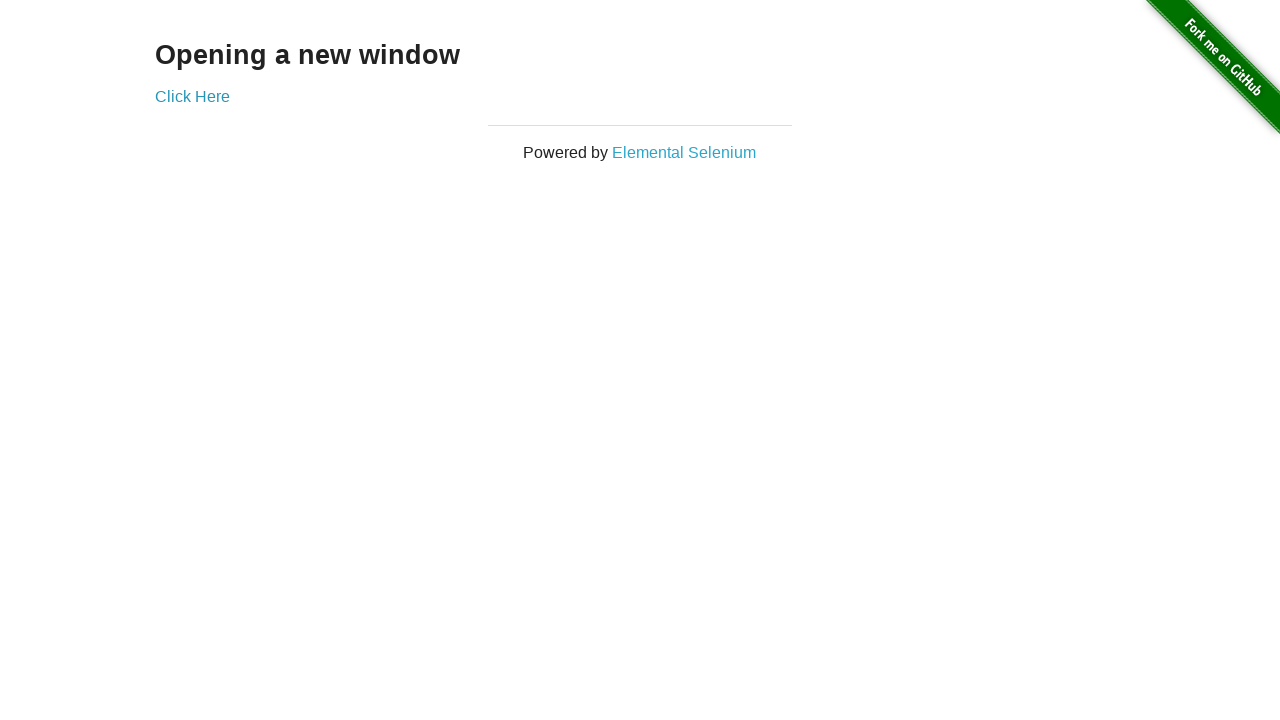

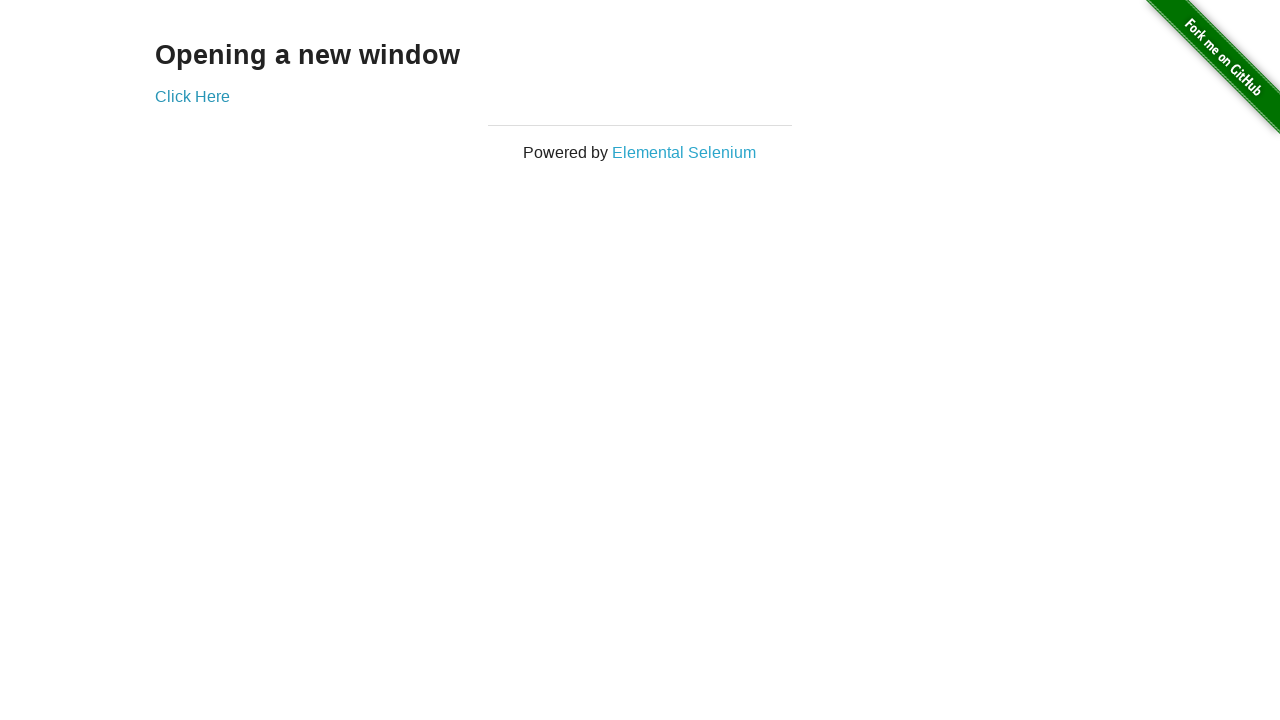